Tests hover functionality on EaseMyTrip website by hovering over login button and clicking on customer login option

Starting URL: https://easemytrip.com

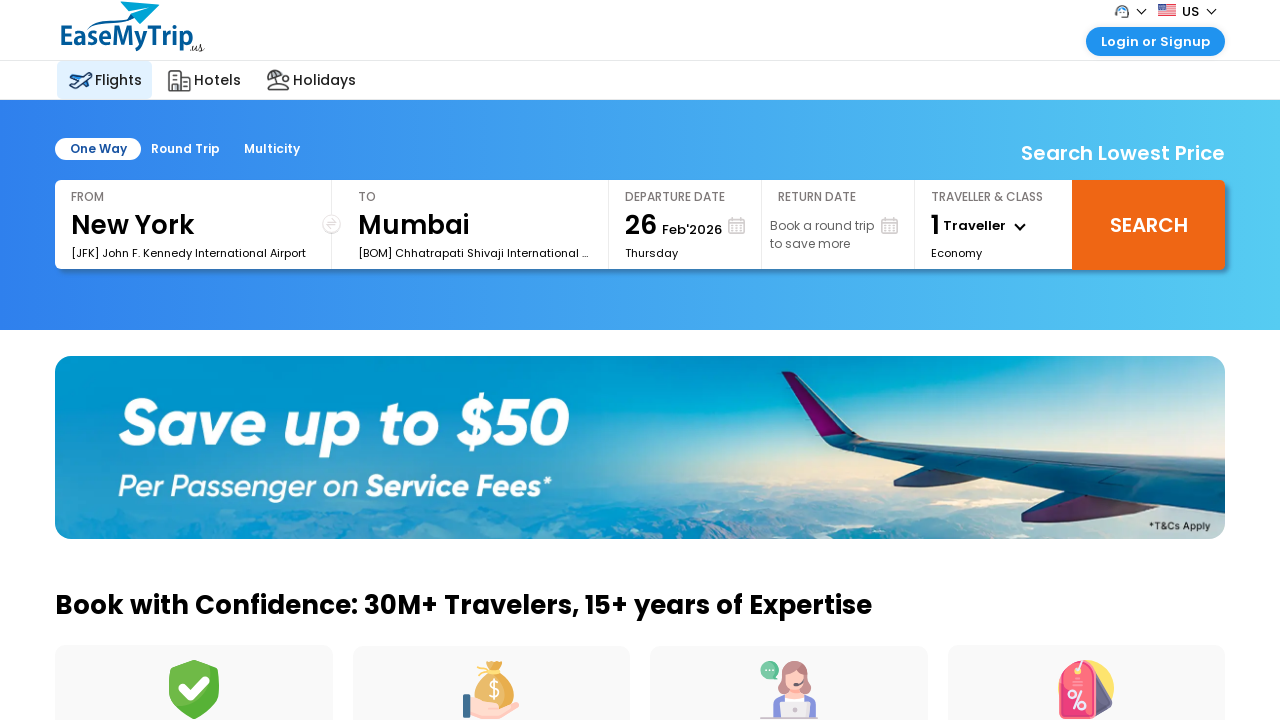

Hovered over login/signup button at (1156, 41) on a._btnclick>span
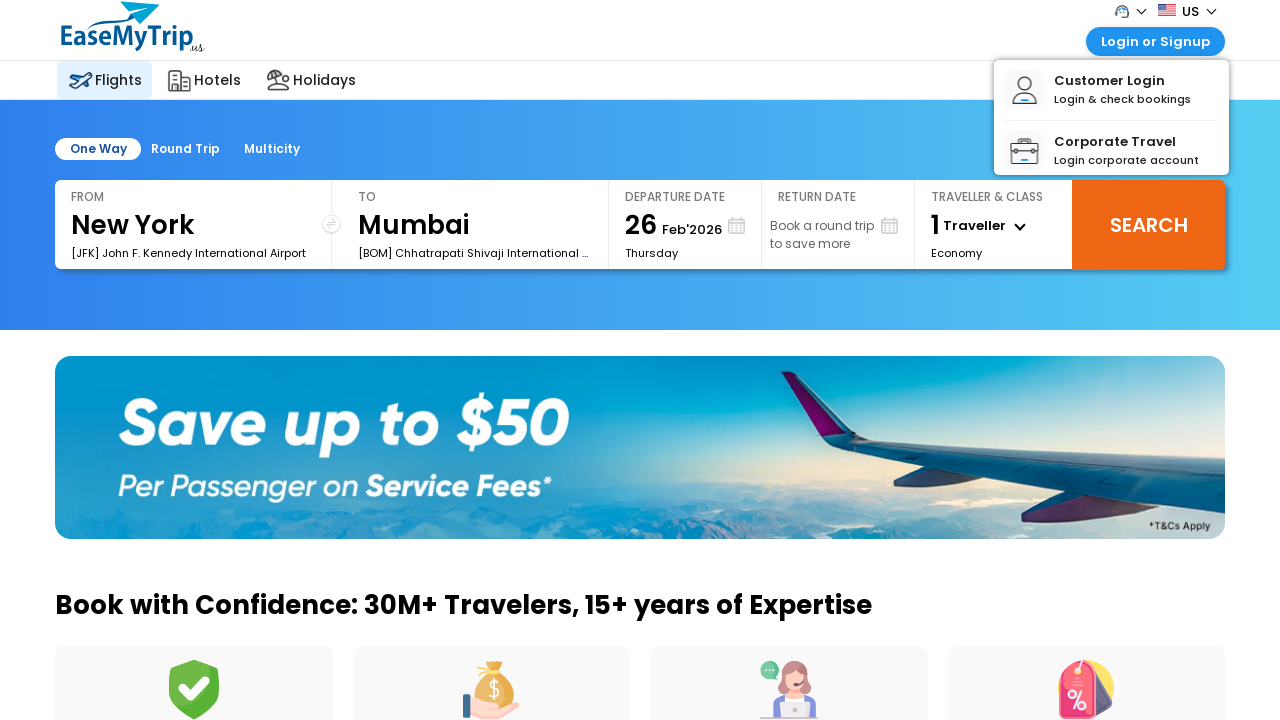

Clicked on customer login option at (1122, 81) on span#shwlogn > span:nth-child(1)
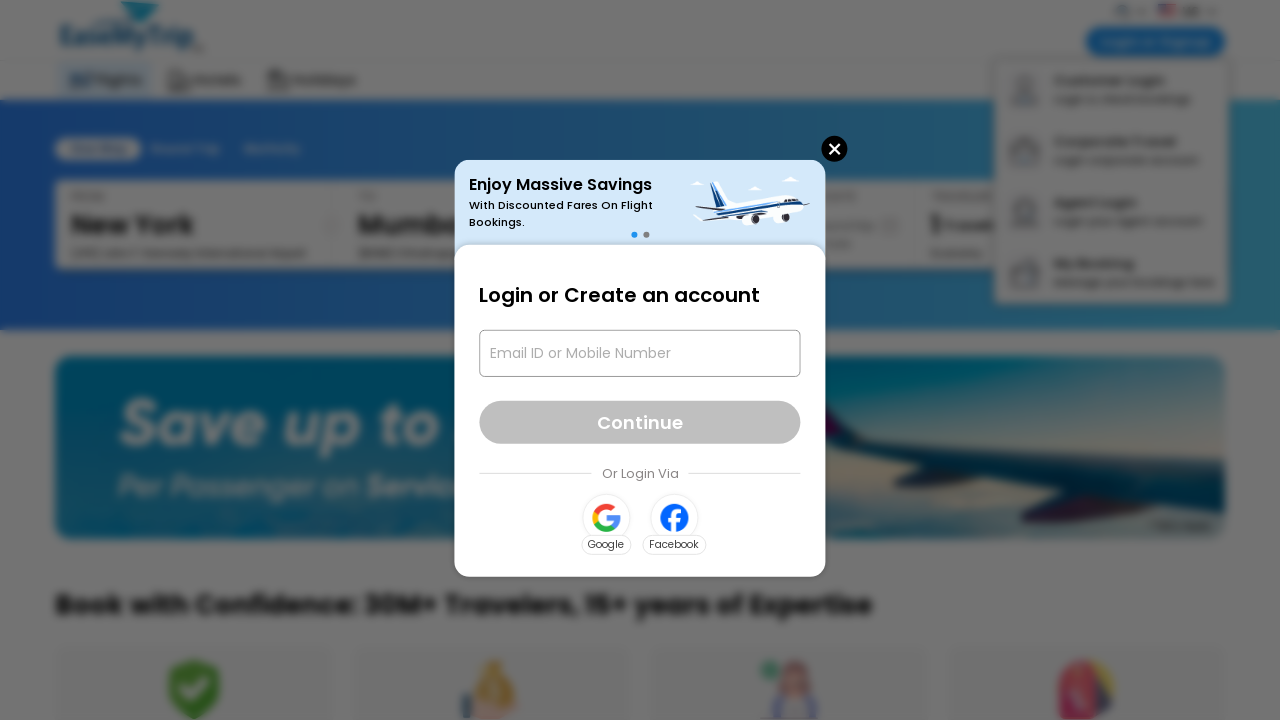

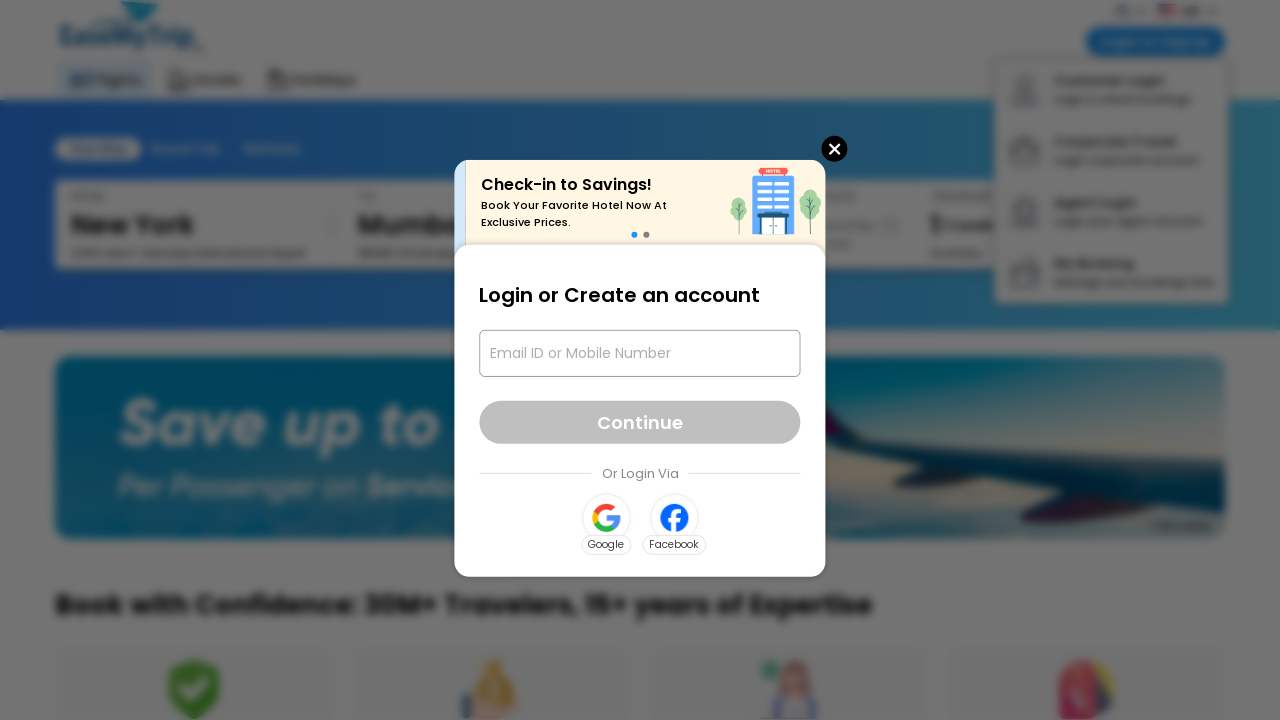